Verifies the CSS properties of the cookies div element including background color and height

Starting URL: https://userinyerface.com/game.html

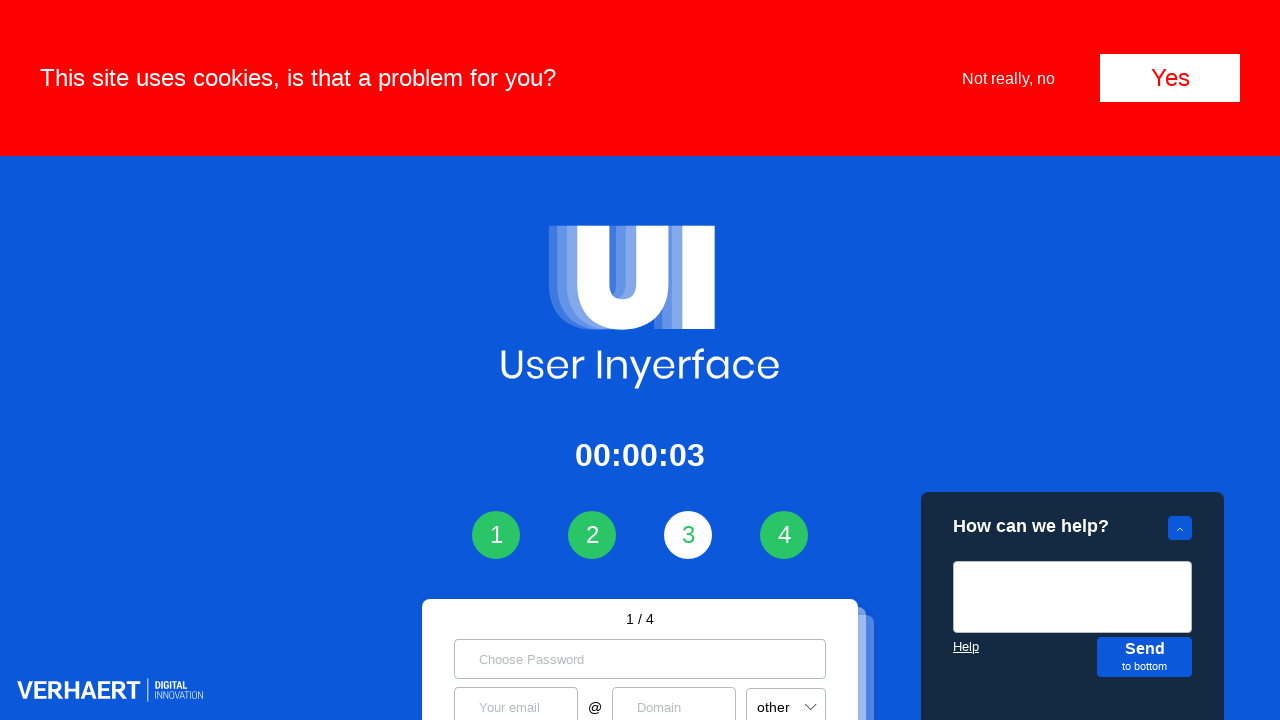

Navigated to https://userinyerface.com/game.html
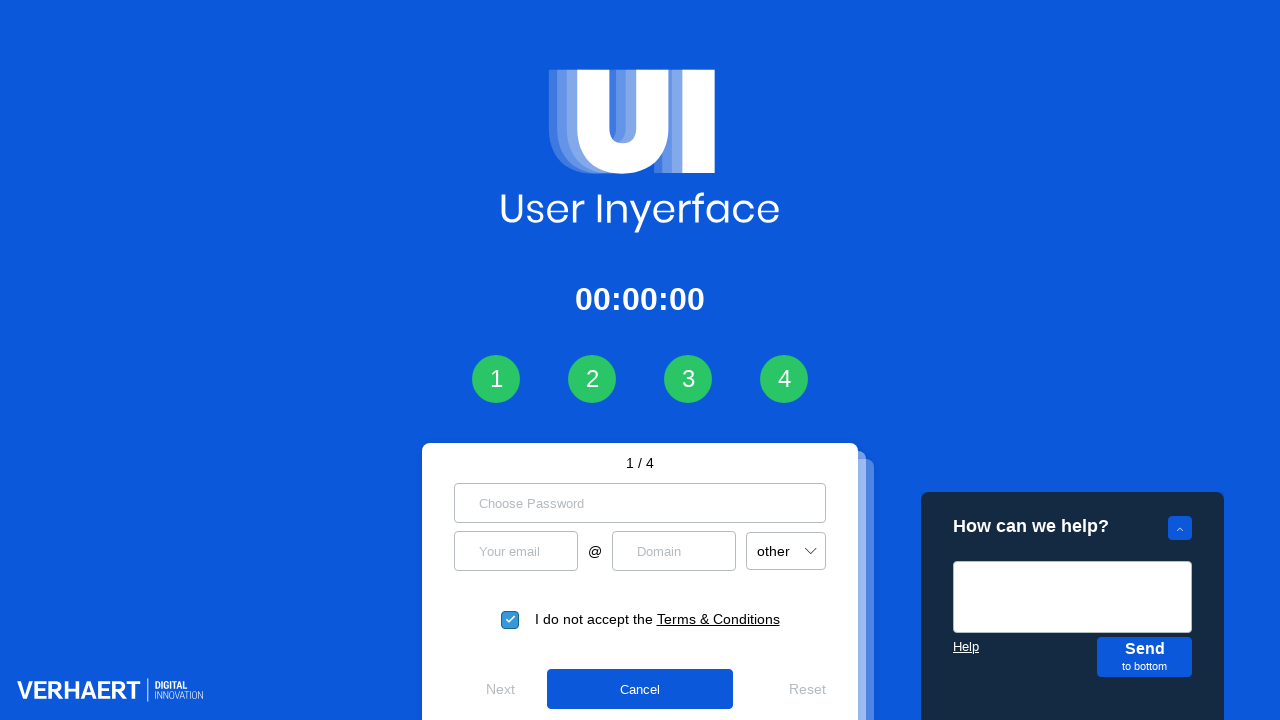

Cookies div element became visible
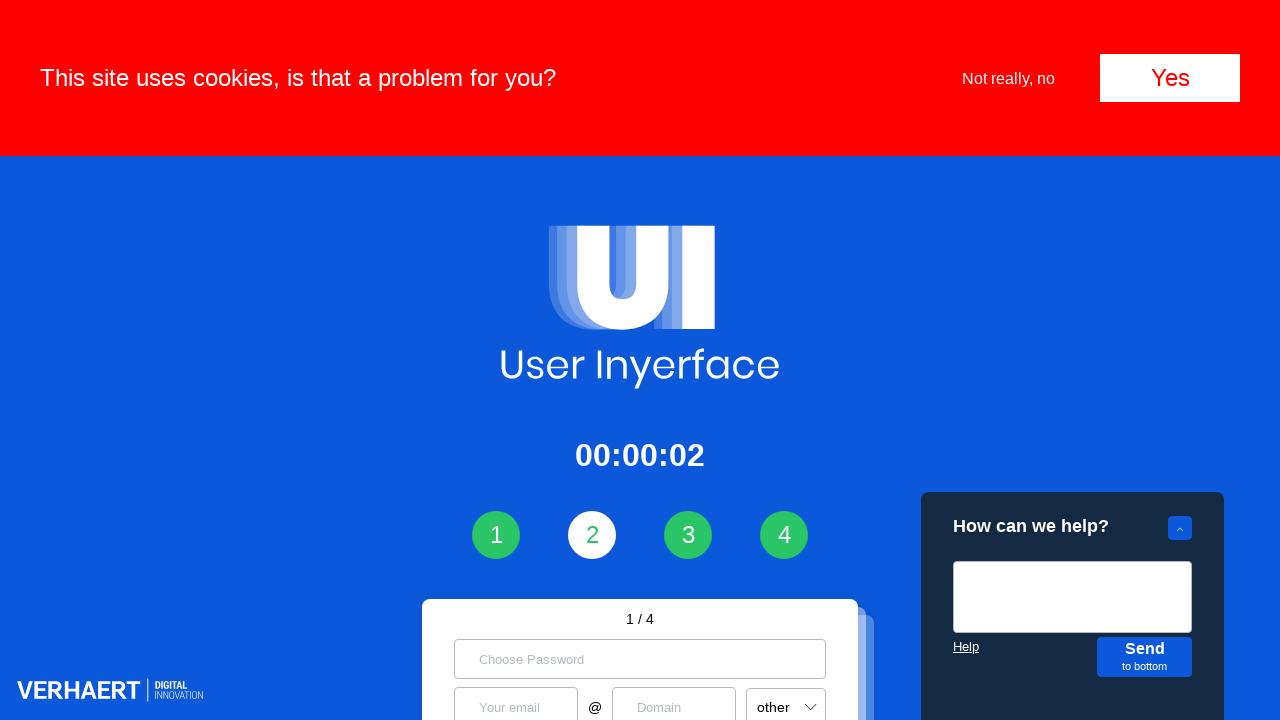

Located cookies div element
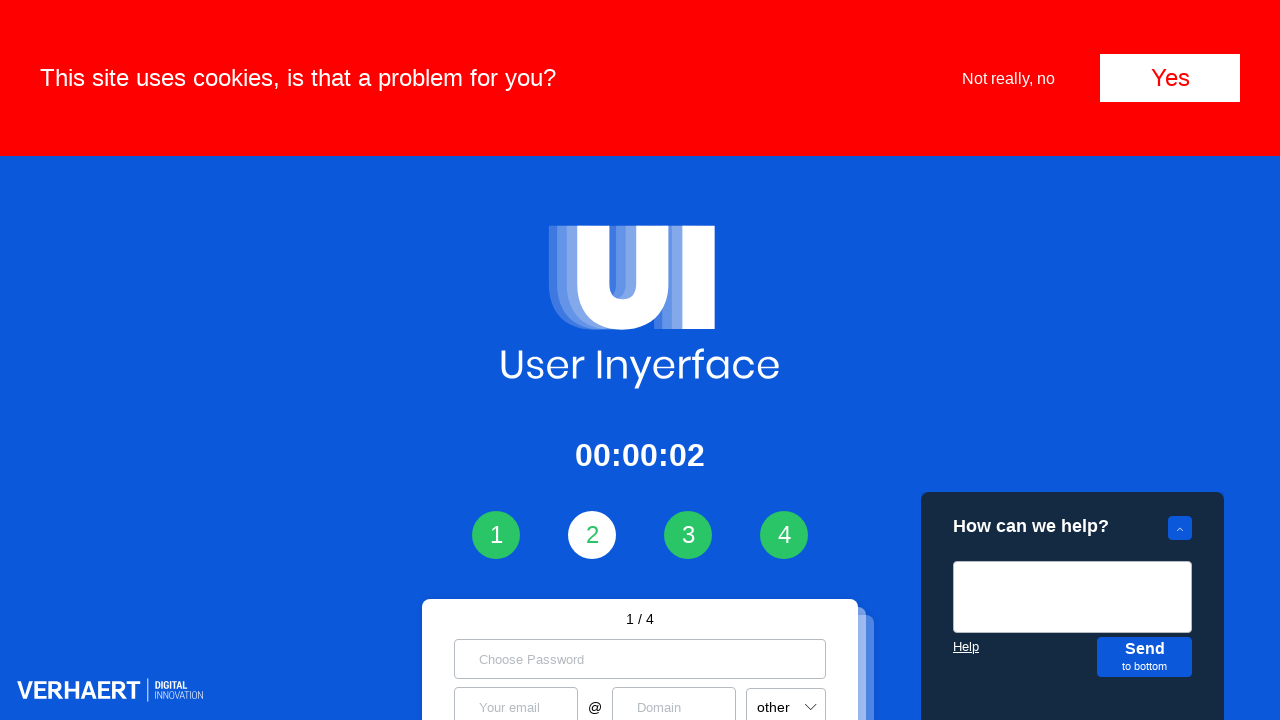

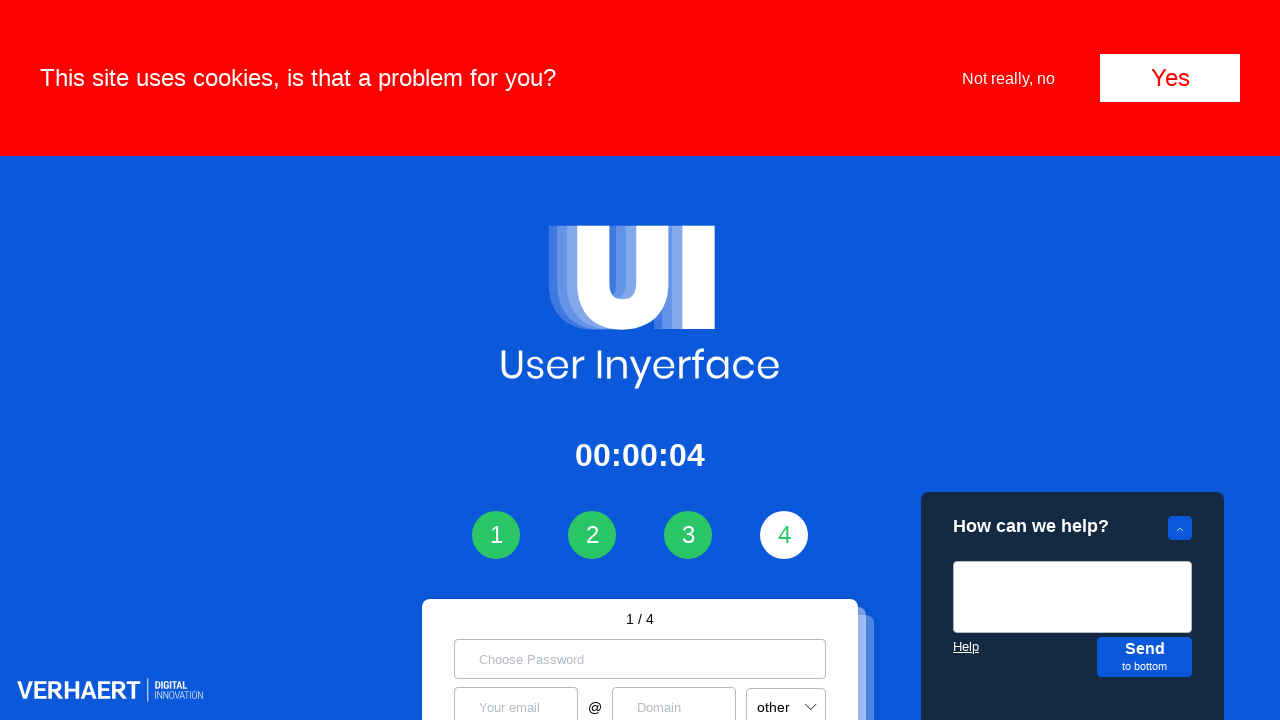